Tests editing a todo item by double-clicking, modifying text, and pressing Enter

Starting URL: https://demo.playwright.dev/todomvc

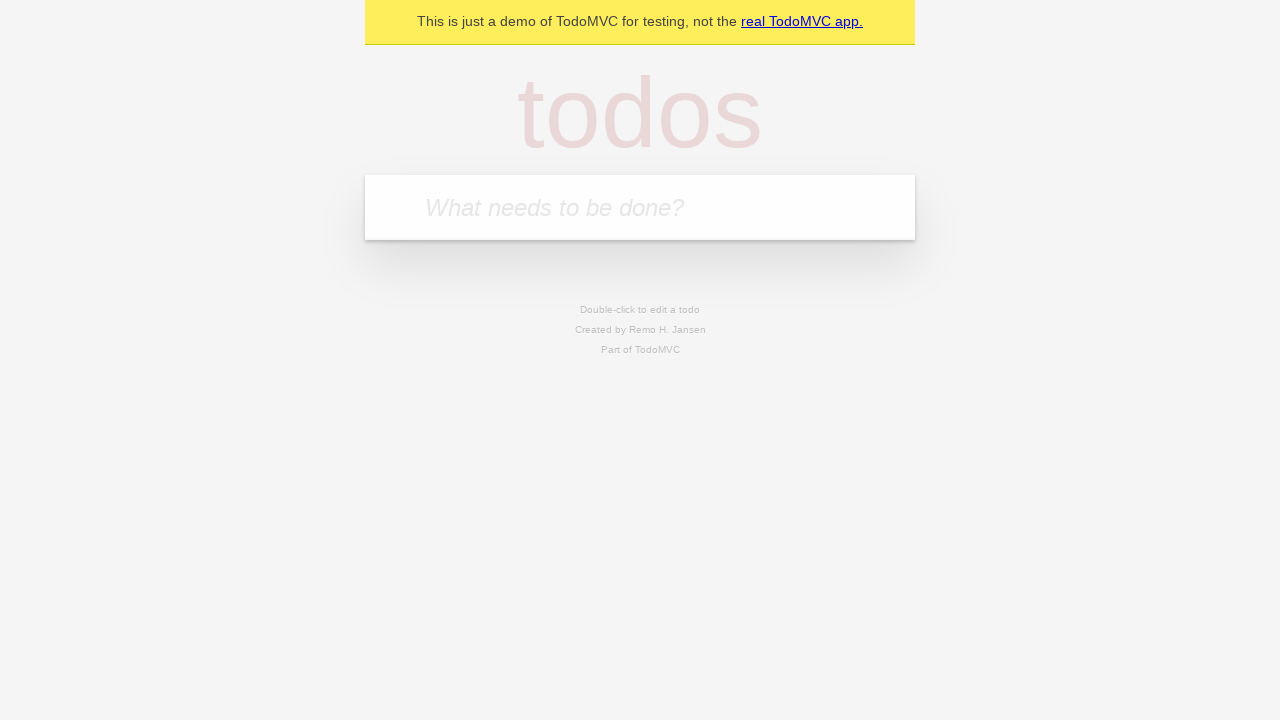

Filled todo input with 'watch monty python' on internal:attr=[placeholder="What needs to be done?"i]
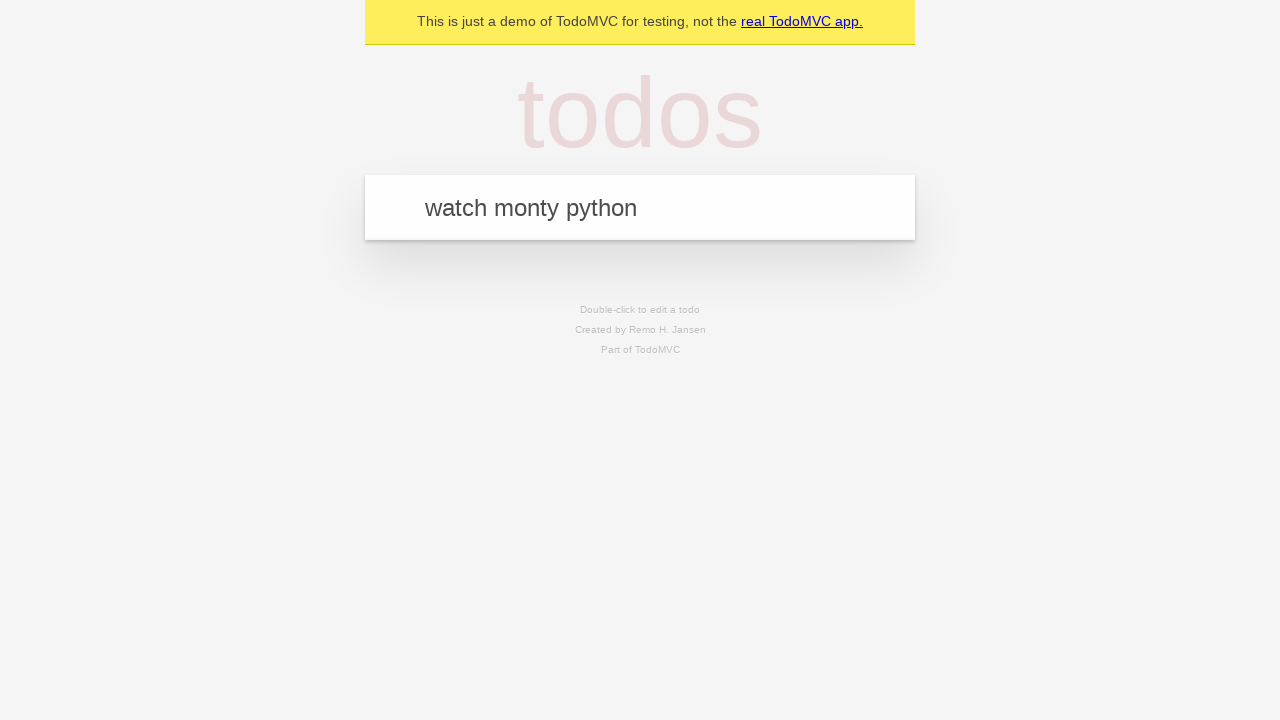

Pressed Enter to create todo 'watch monty python' on internal:attr=[placeholder="What needs to be done?"i]
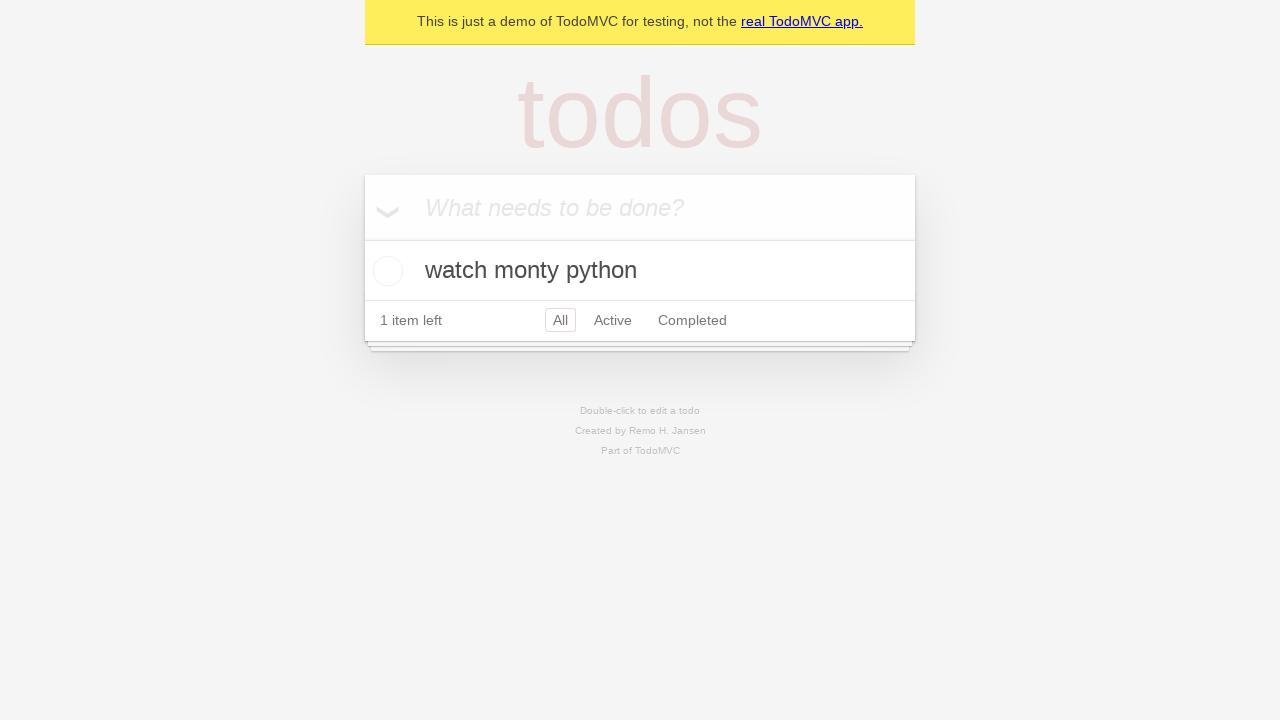

Filled todo input with 'feed the cat' on internal:attr=[placeholder="What needs to be done?"i]
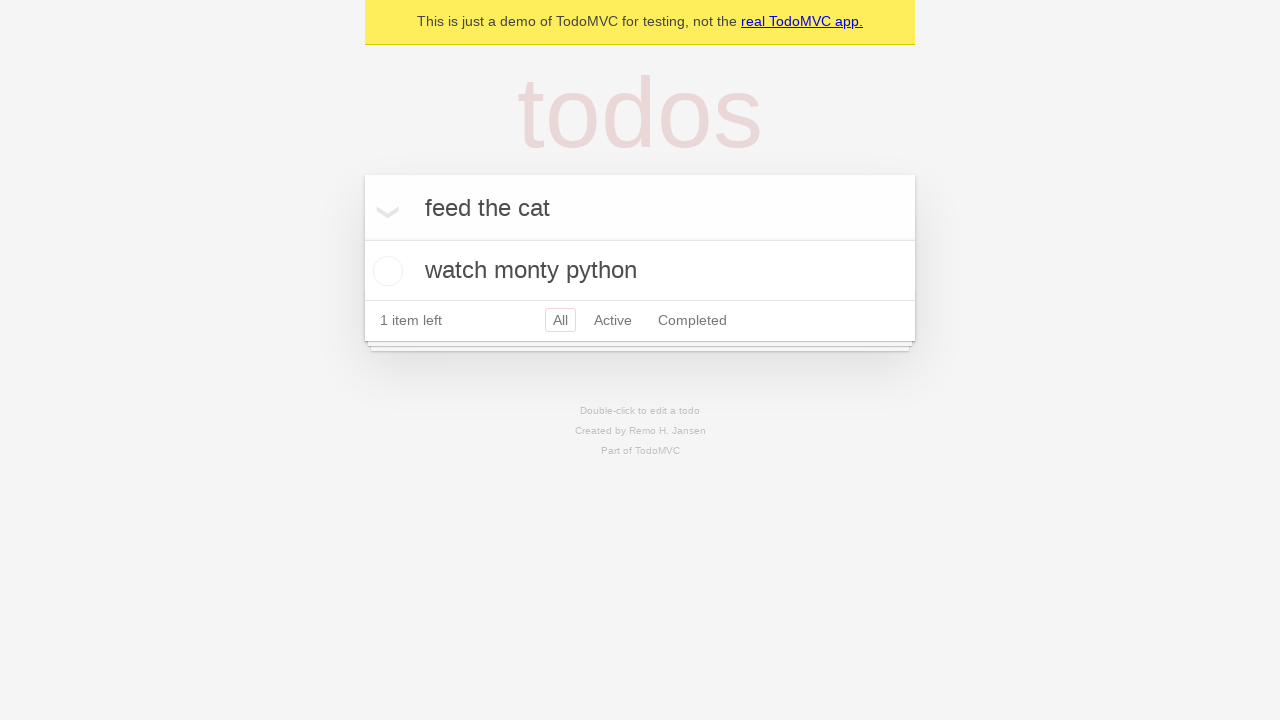

Pressed Enter to create todo 'feed the cat' on internal:attr=[placeholder="What needs to be done?"i]
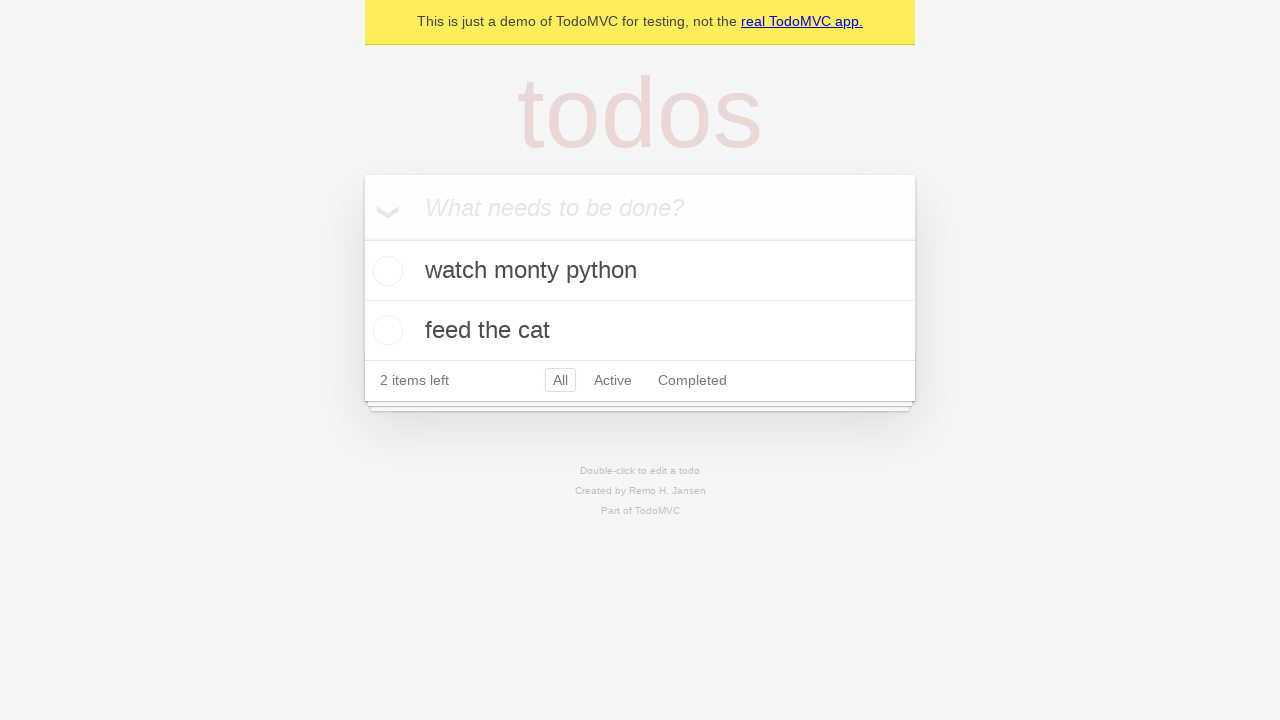

Filled todo input with 'book a doctors appointment' on internal:attr=[placeholder="What needs to be done?"i]
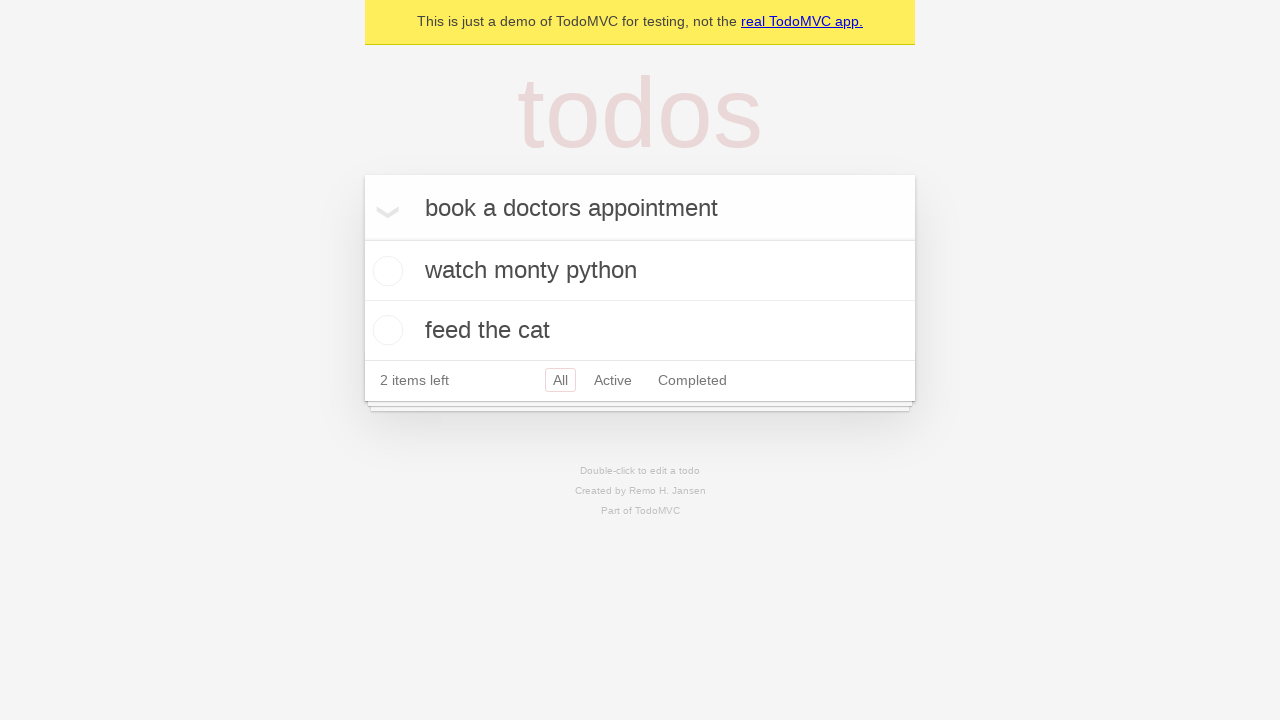

Pressed Enter to create todo 'book a doctors appointment' on internal:attr=[placeholder="What needs to be done?"i]
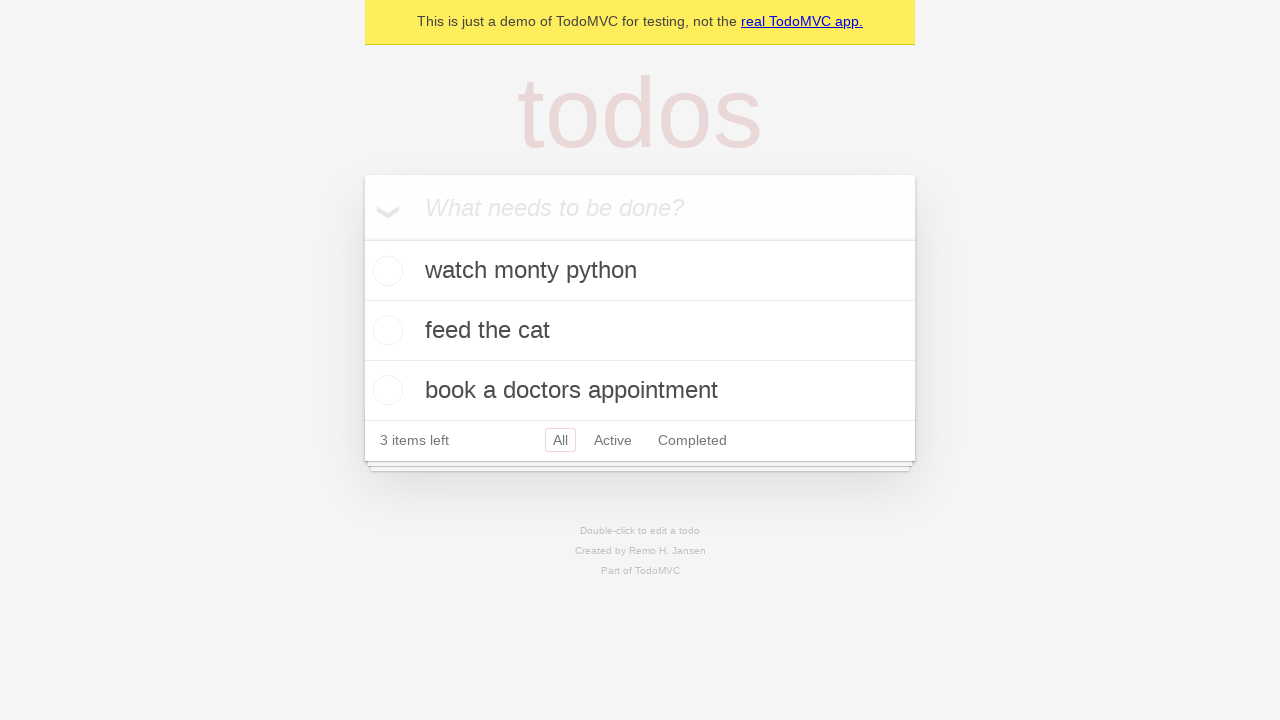

Double-clicked second todo item to enter edit mode at (640, 331) on internal:testid=[data-testid="todo-item"s] >> nth=1
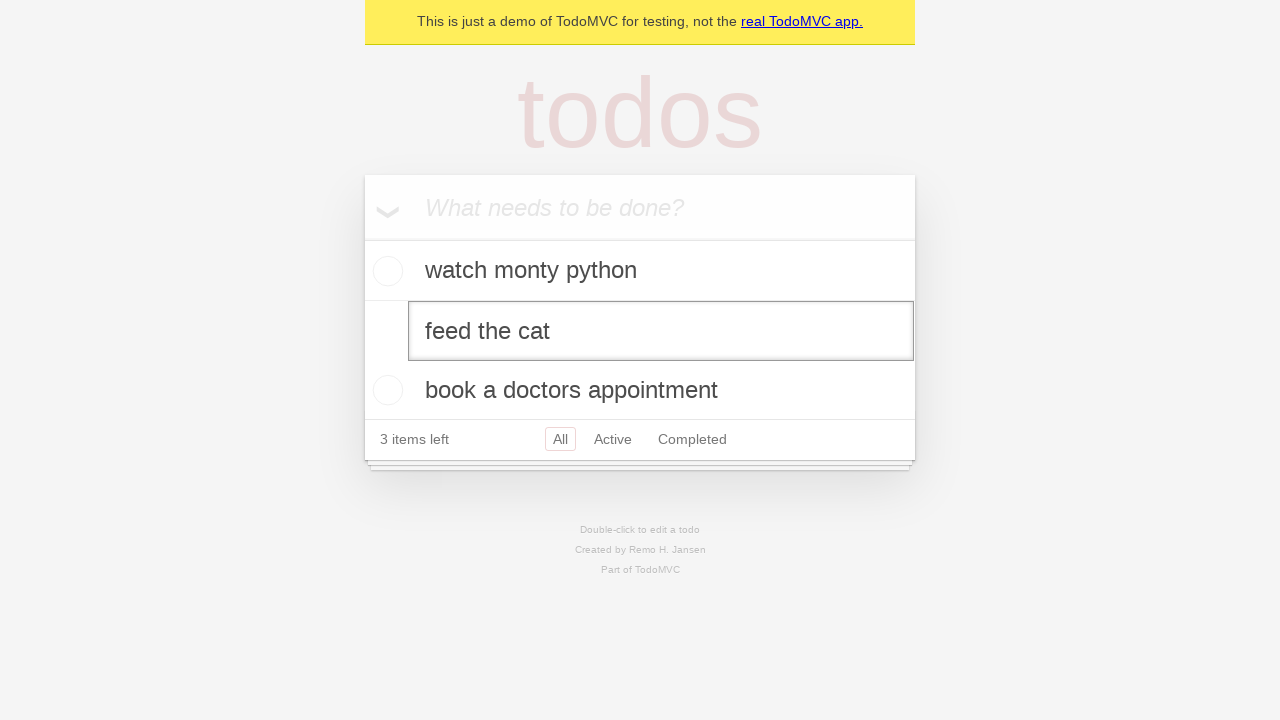

Filled edit textbox with 'buy some sausages' on internal:testid=[data-testid="todo-item"s] >> nth=1 >> internal:role=textbox[nam
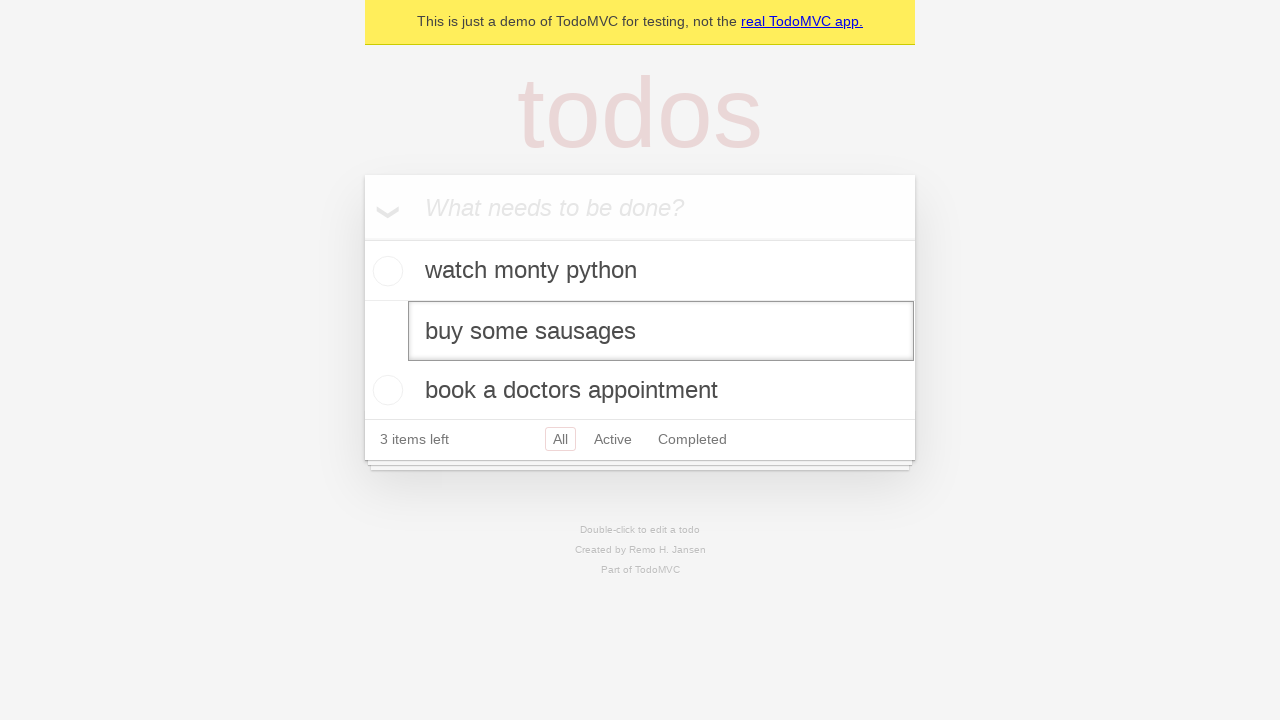

Pressed Enter to save the edited todo item on internal:testid=[data-testid="todo-item"s] >> nth=1 >> internal:role=textbox[nam
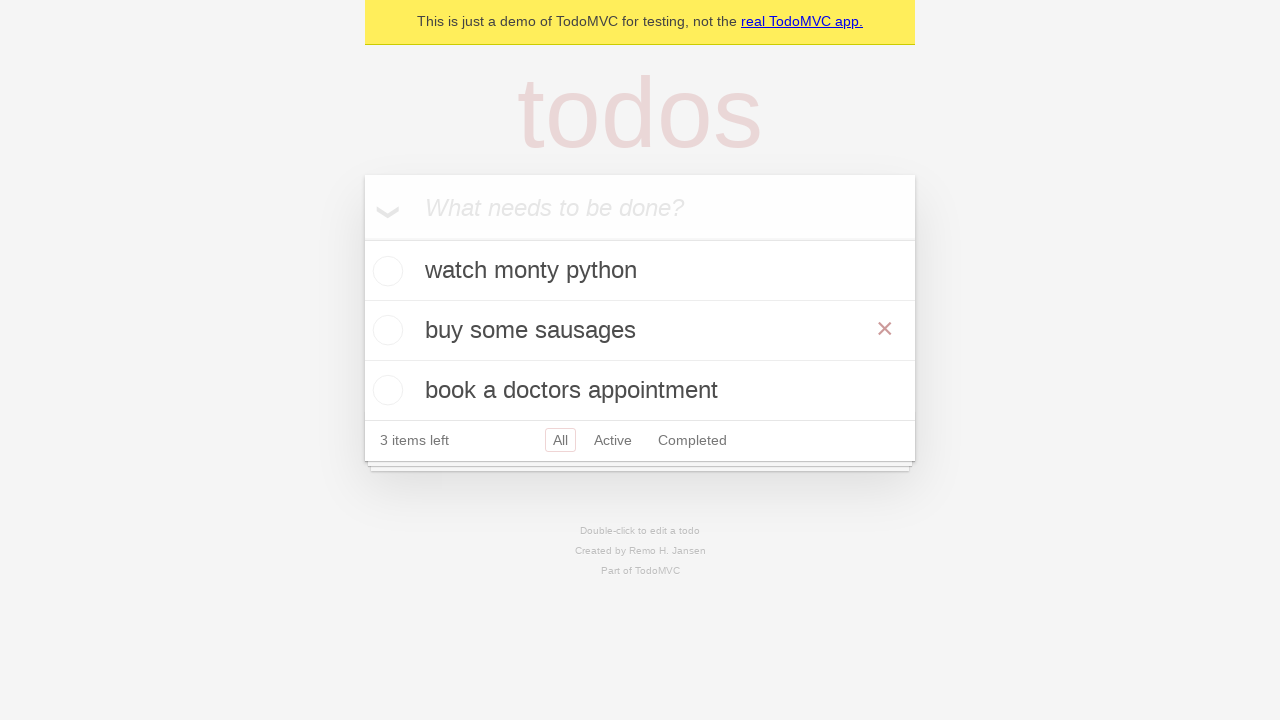

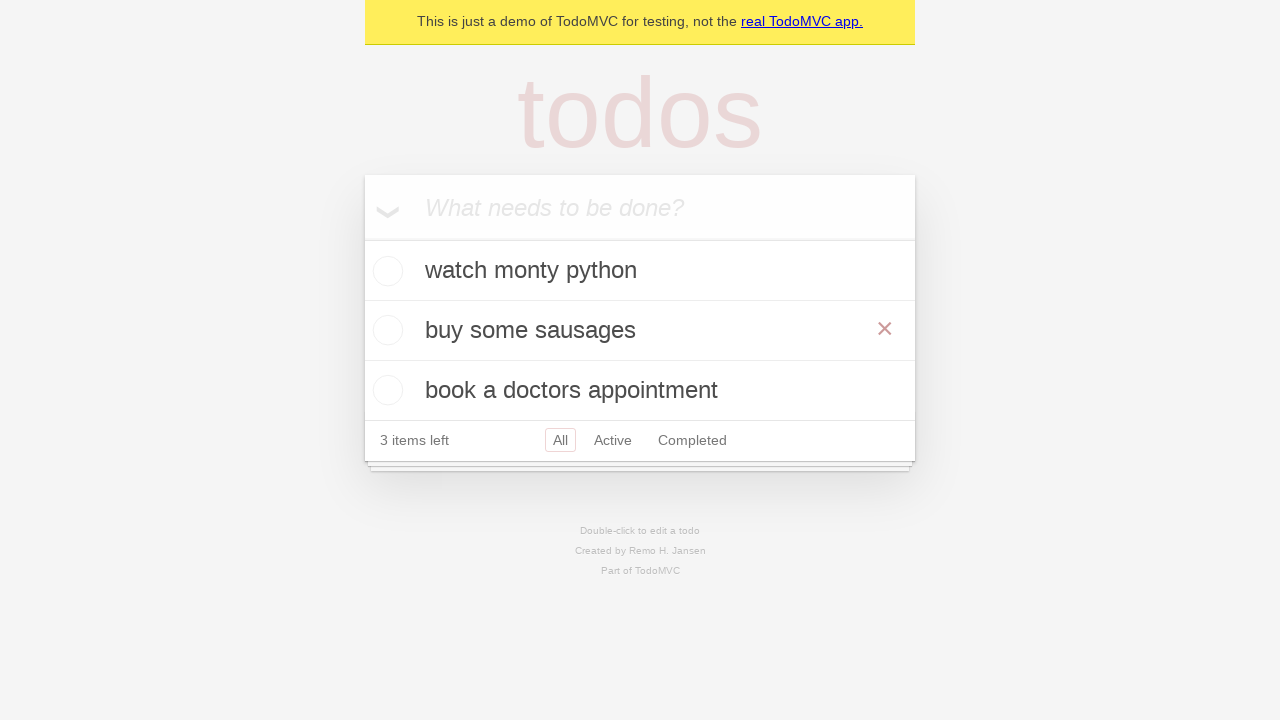